Tests vehicle plate lookup on the SRI Ecuador website by entering a plate number, clicking search, and verifying results are displayed

Starting URL: https://srienlinea.sri.gob.ec/sri-en-linea/SriVehiculosWeb/ConsultaValoresPagarVehiculo/Consultas/consultaRubros

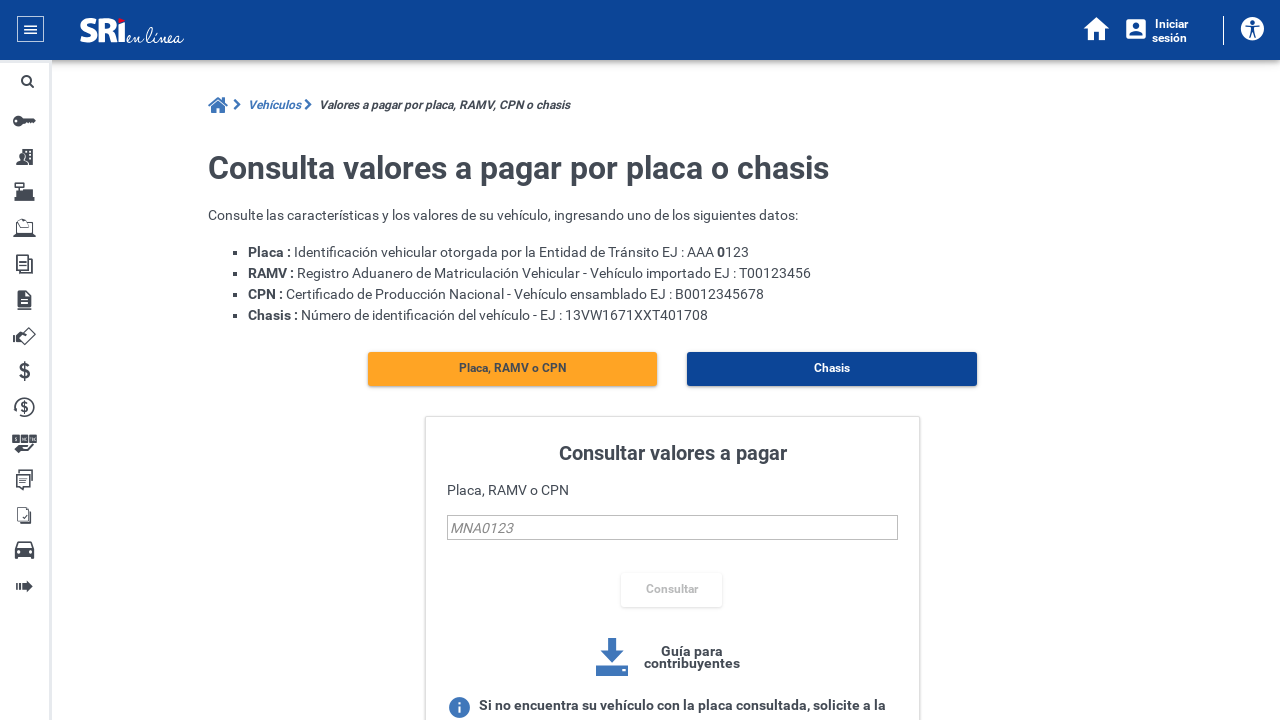

Filled search field with plate number 'ABC1234' on #busqueda
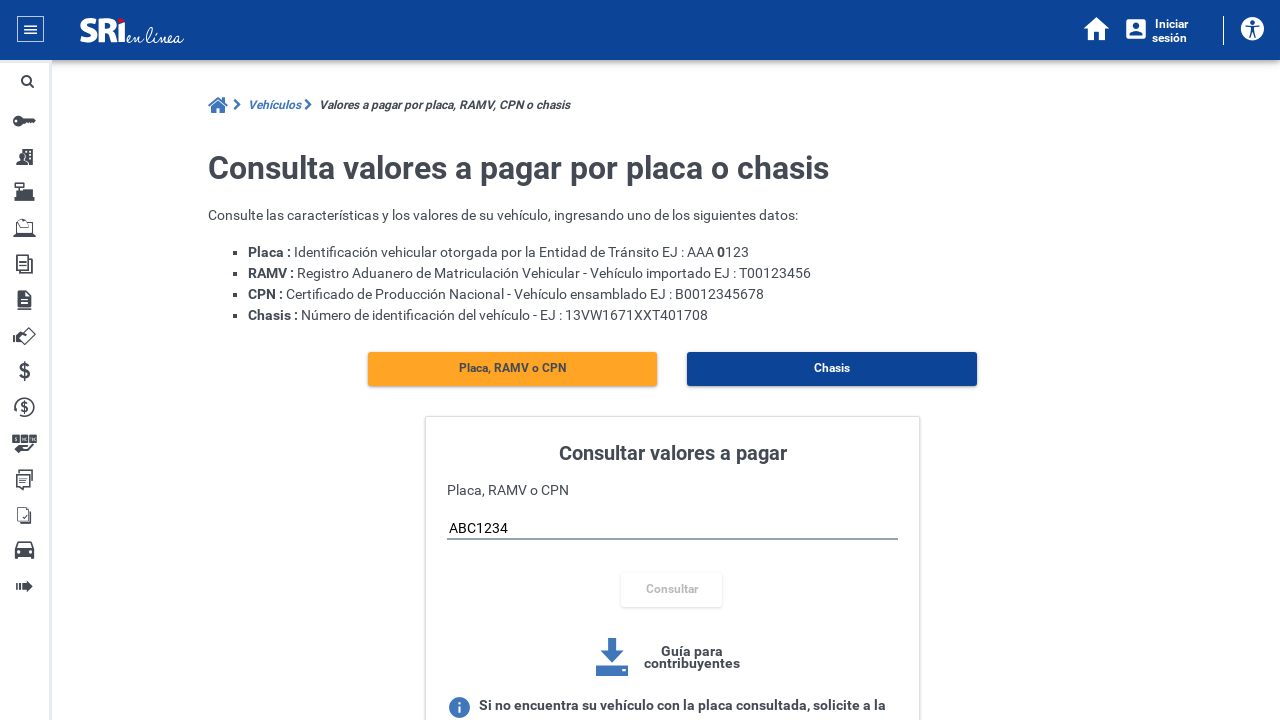

Pressed Enter key in search field on #busqueda
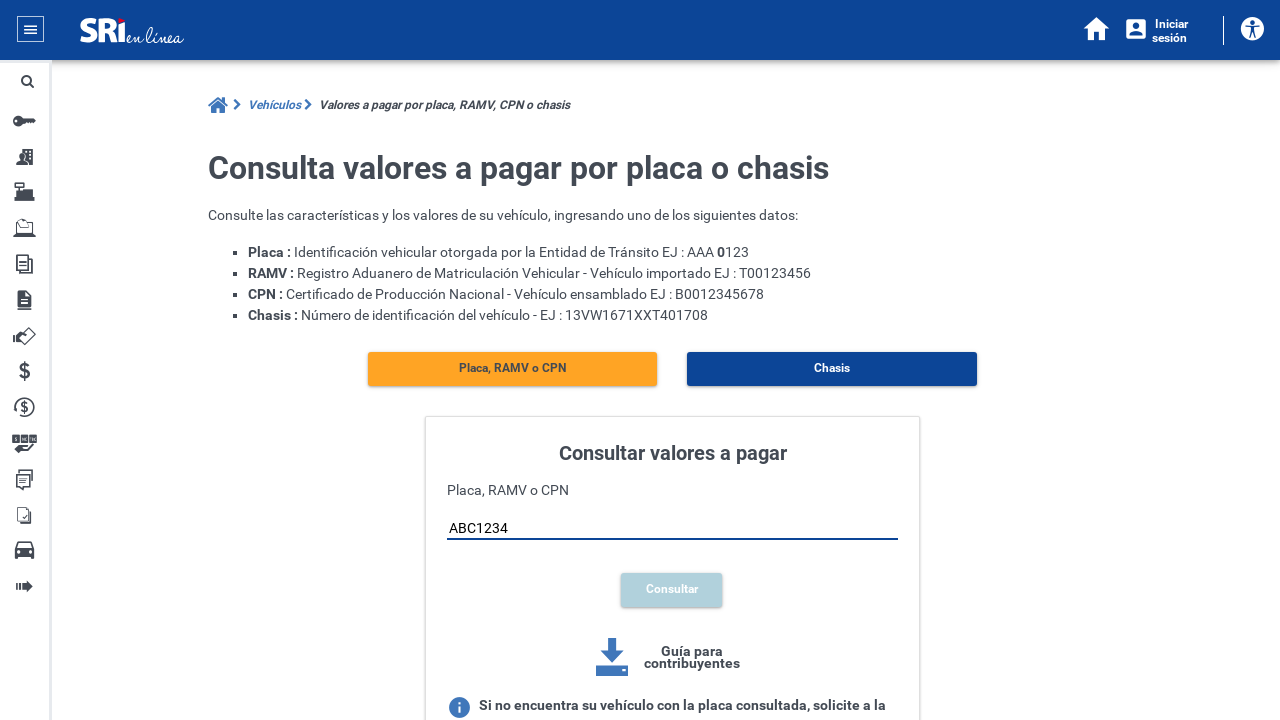

Waited 2 seconds for page to load
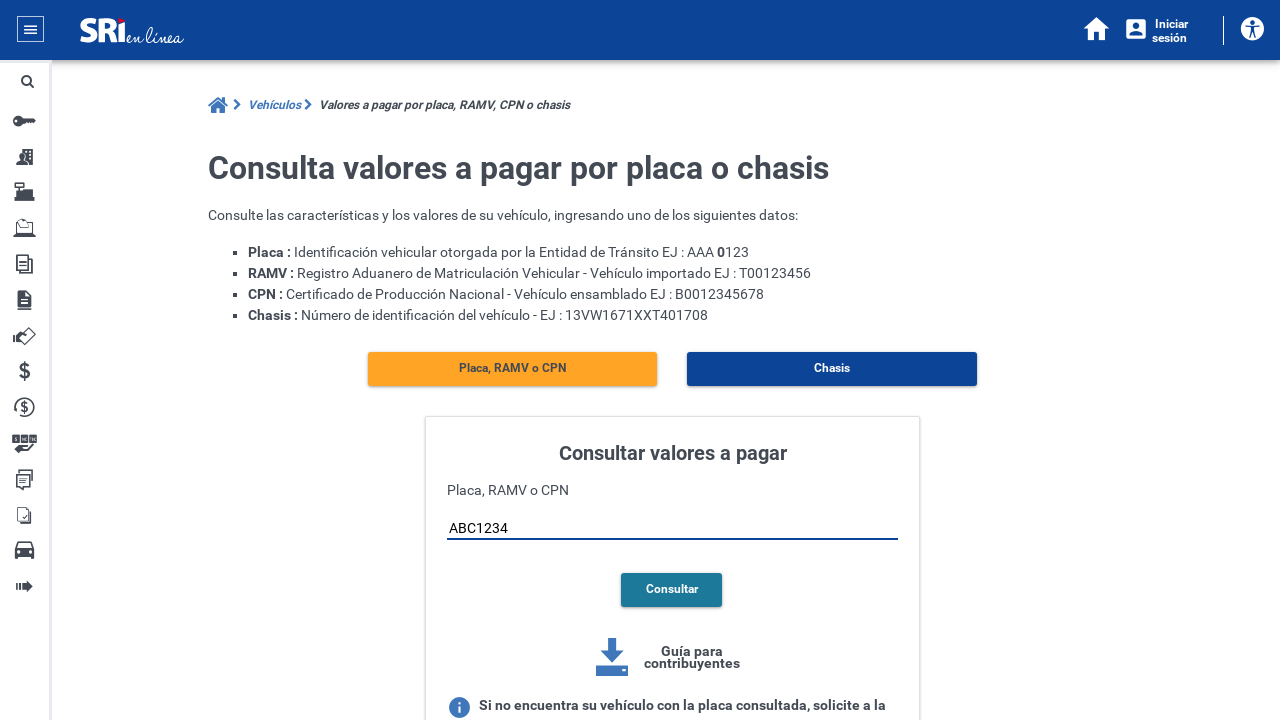

Clicked 'Consultar' button to search vehicle plate
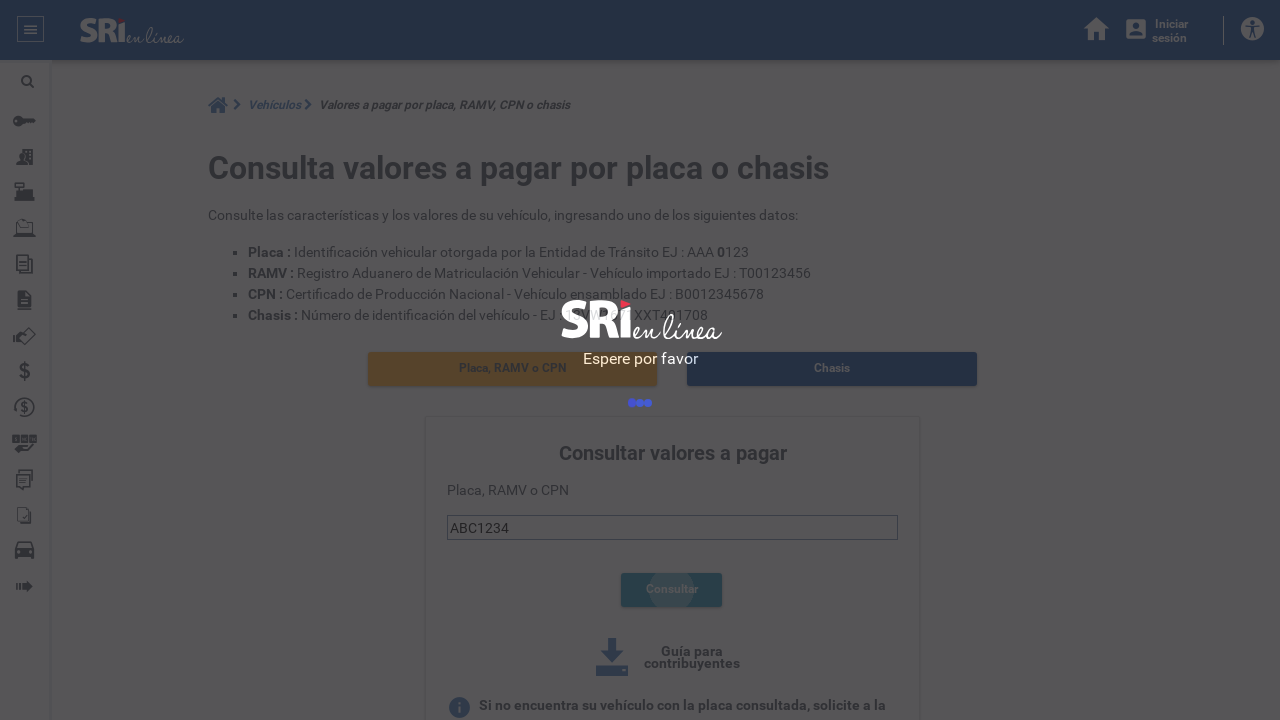

Vehicle lookup results loaded successfully
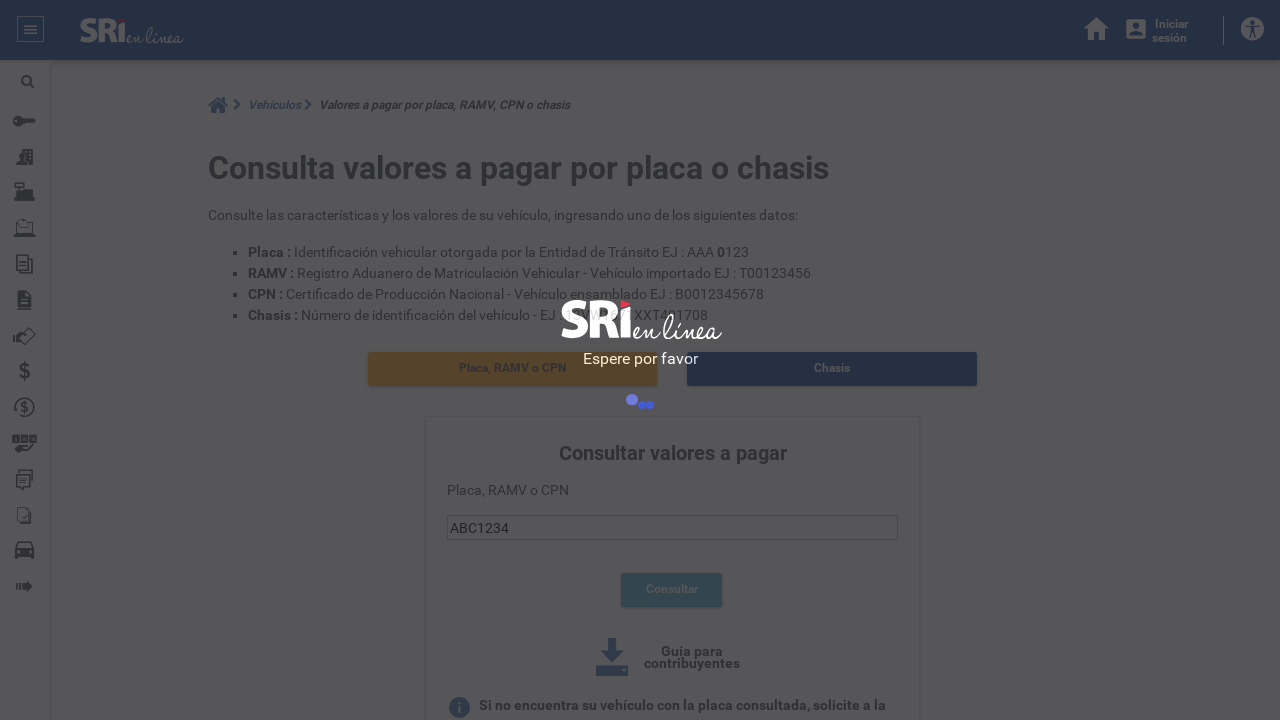

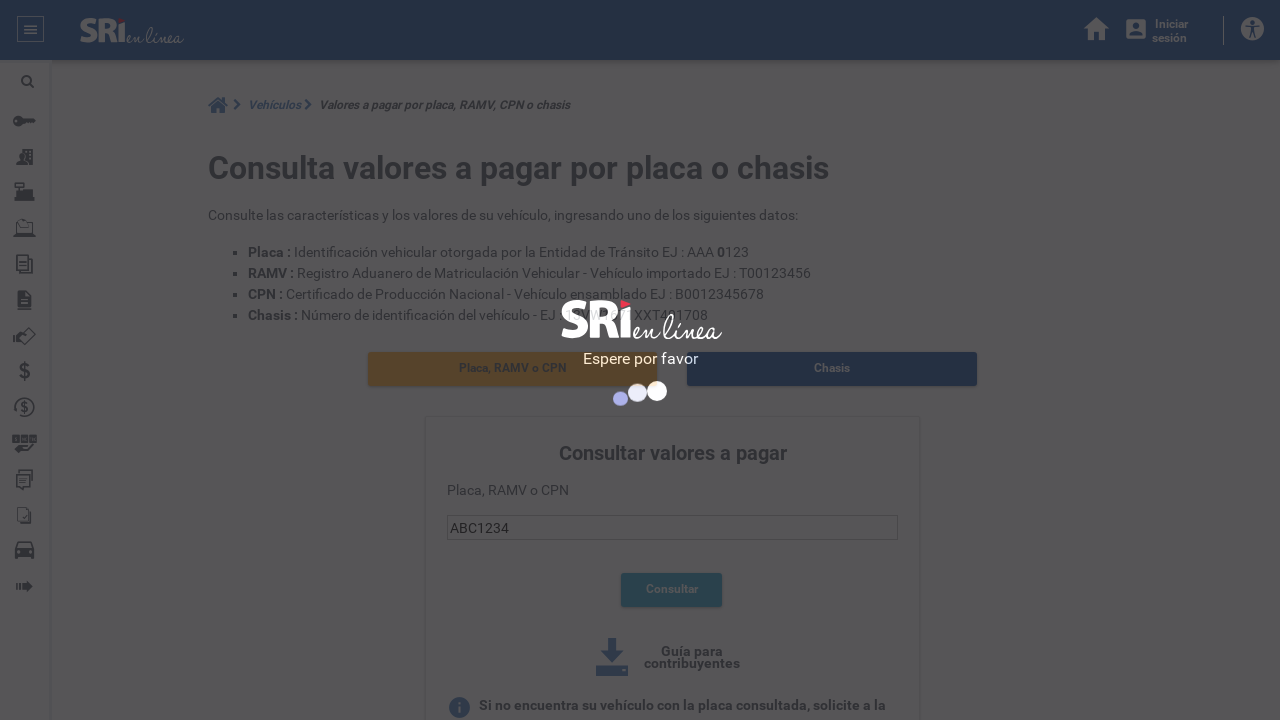